Tests the "Load More" pagination functionality on a news website by scrolling down and clicking the load more button multiple times to load additional news articles.

Starting URL: https://russian.rt.com/news

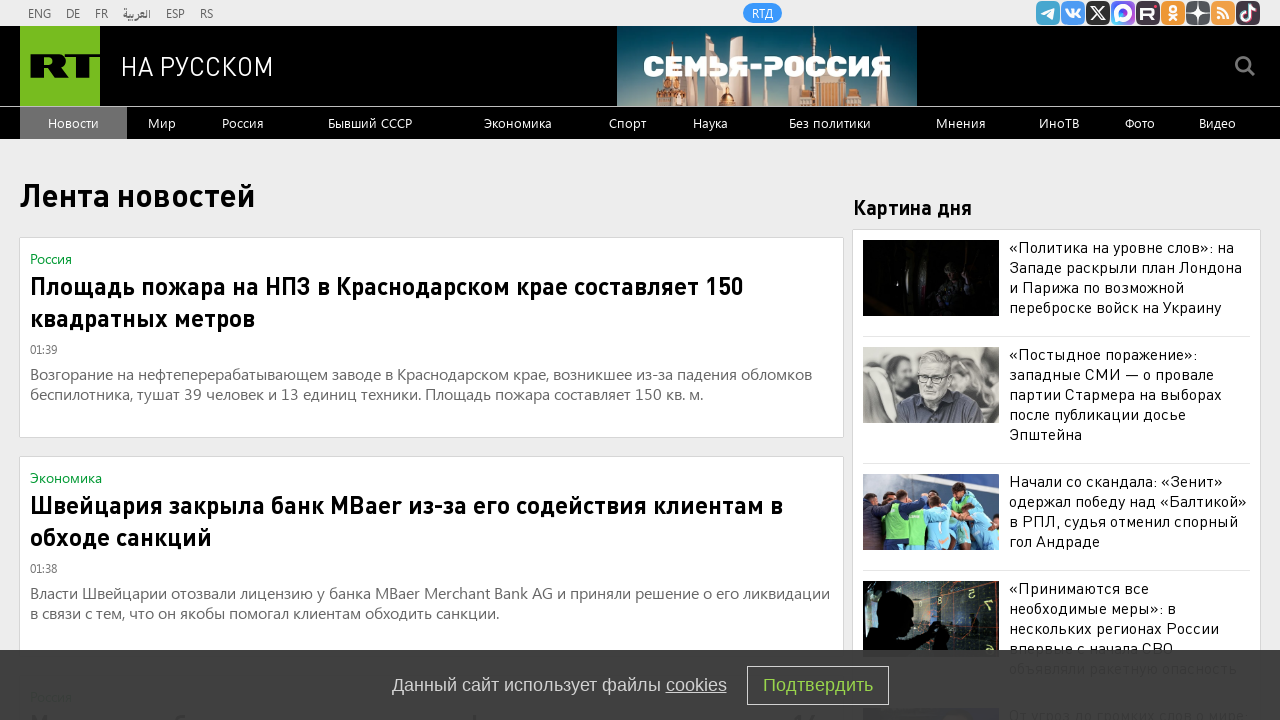

Scrolled down the page by 3500 pixels to bring Load More button into view
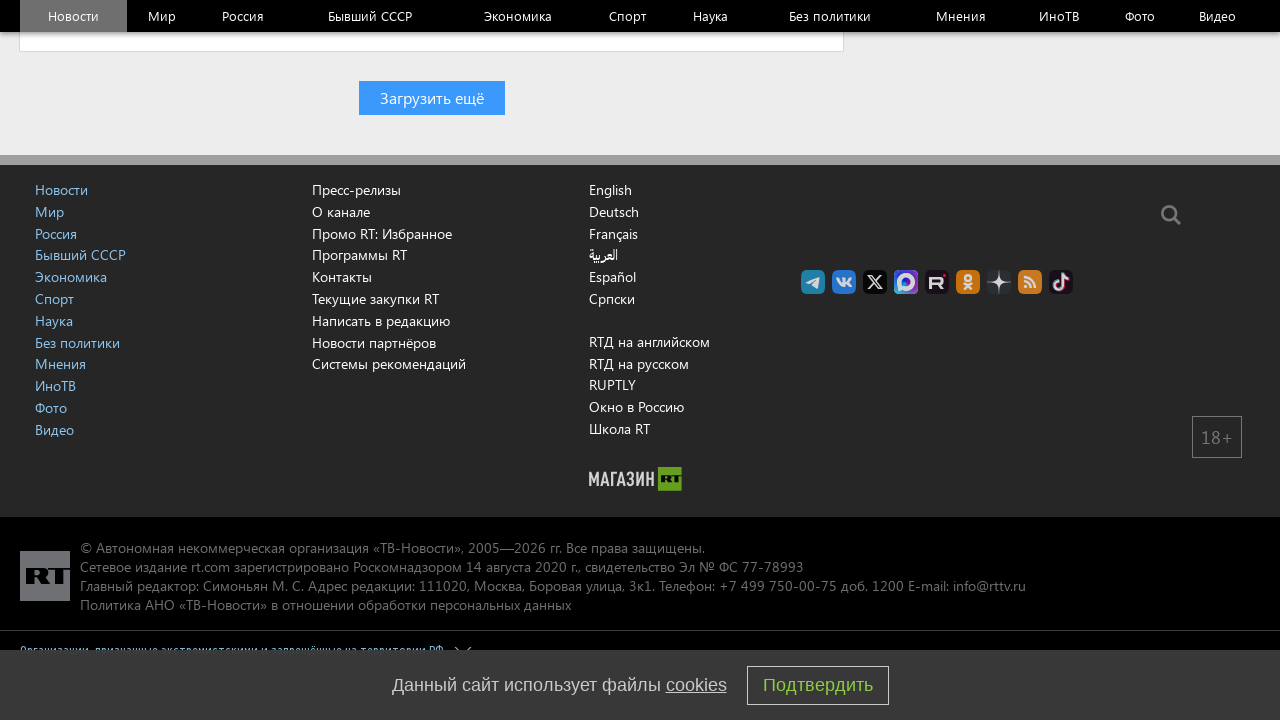

Load More button appeared on the page
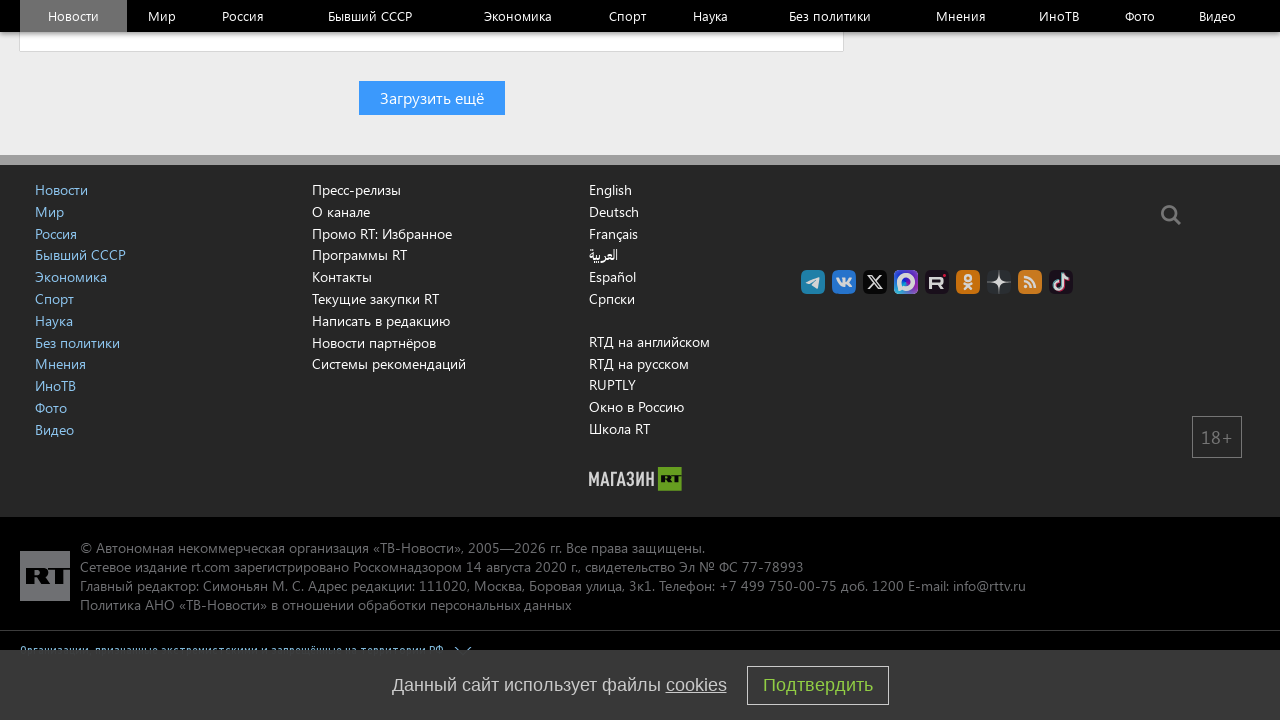

Clicked the Load More button to load additional news articles
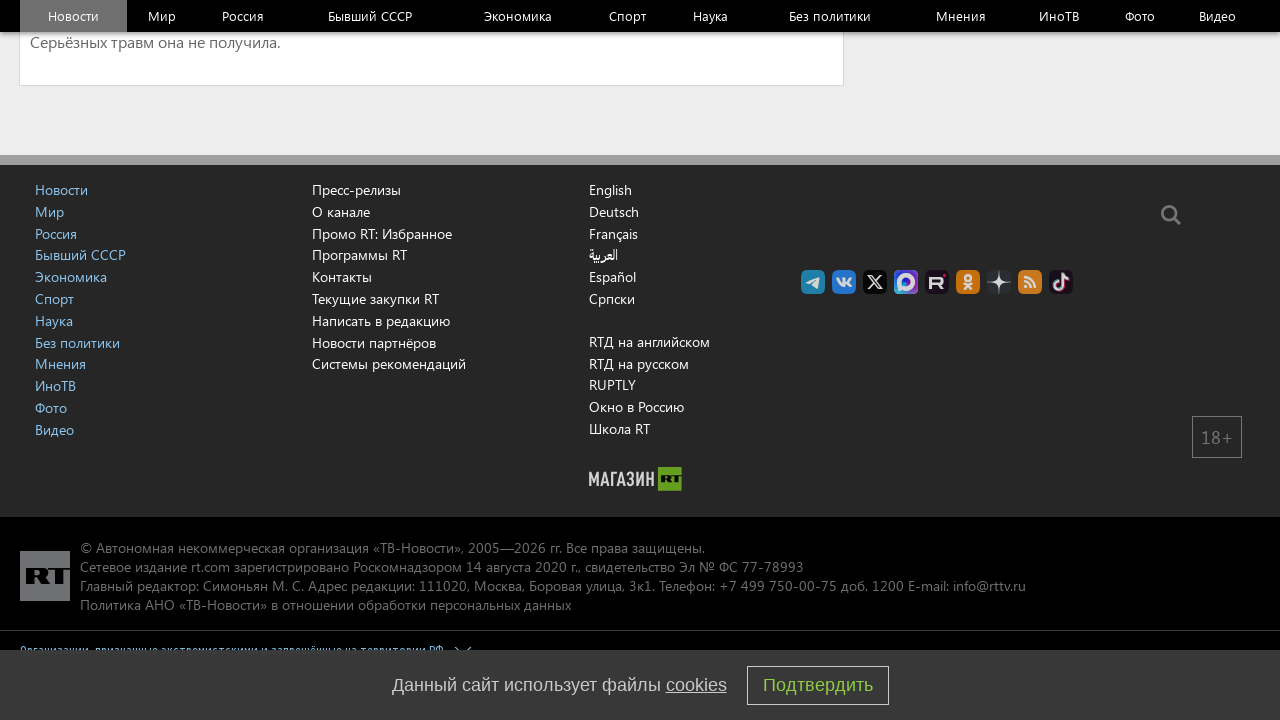

Waited 2 seconds for new content to load
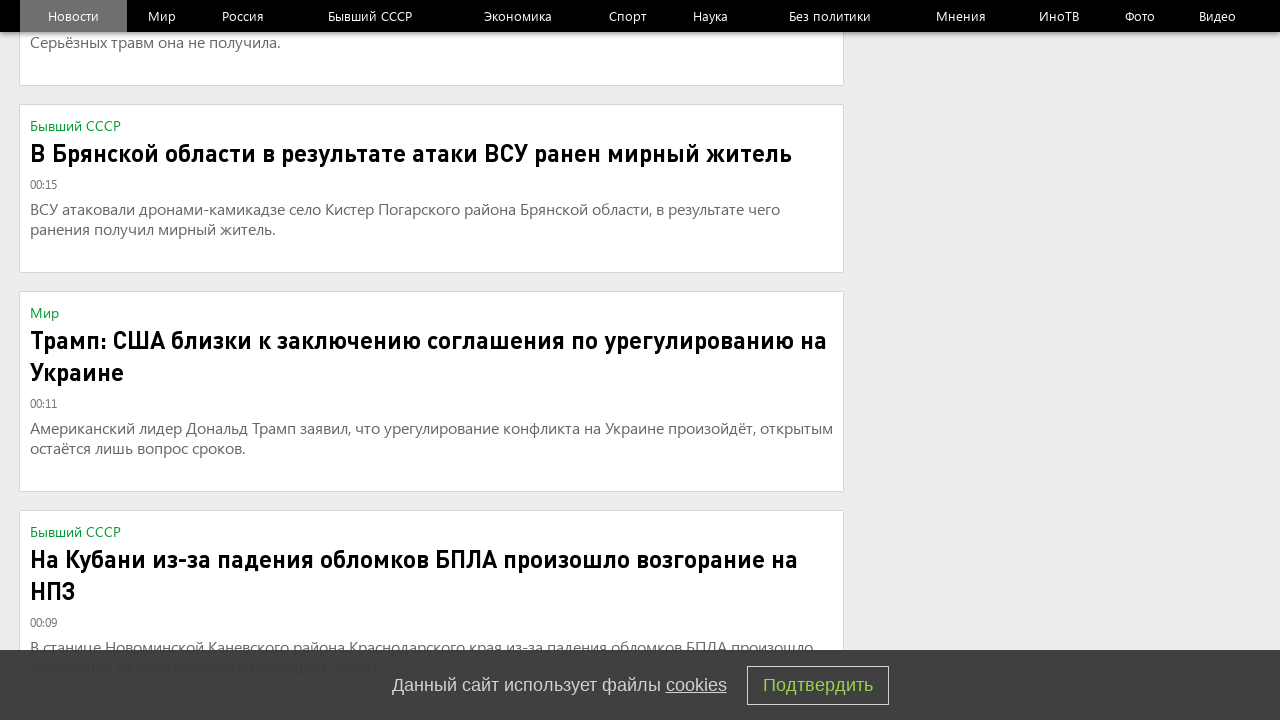

Scrolled down the page by 3500 pixels to bring Load More button into view
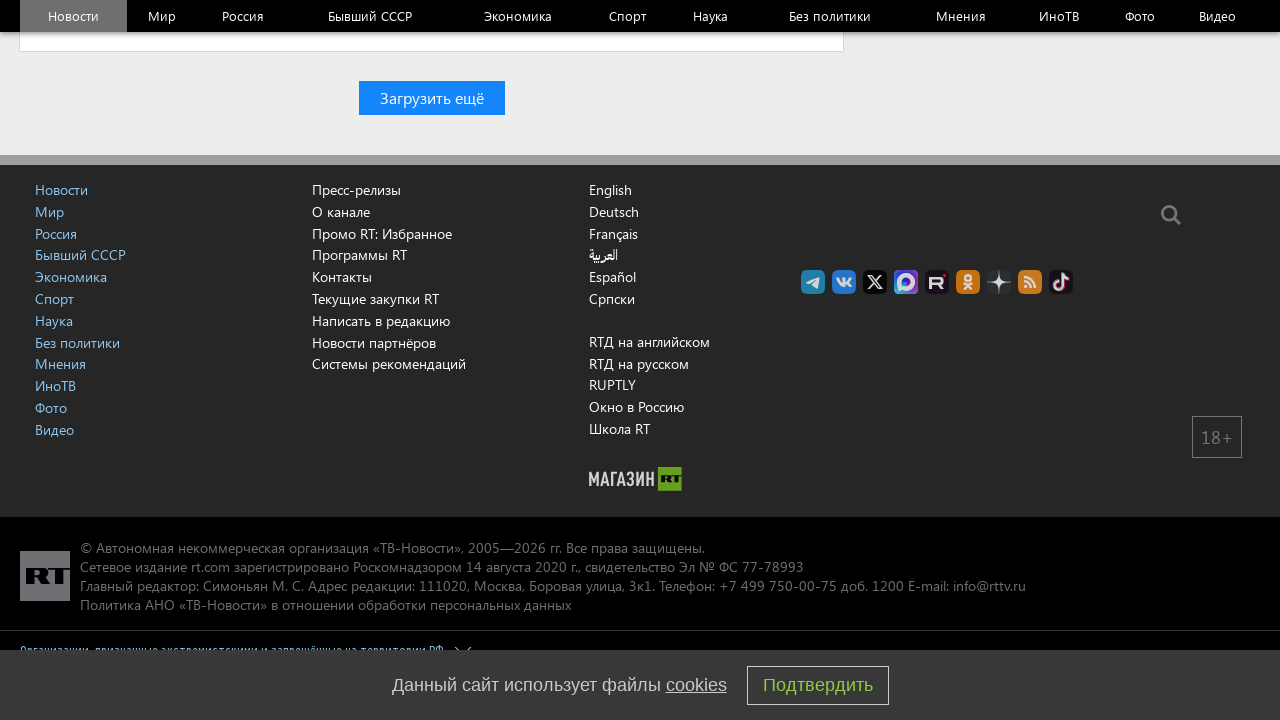

Load More button appeared on the page
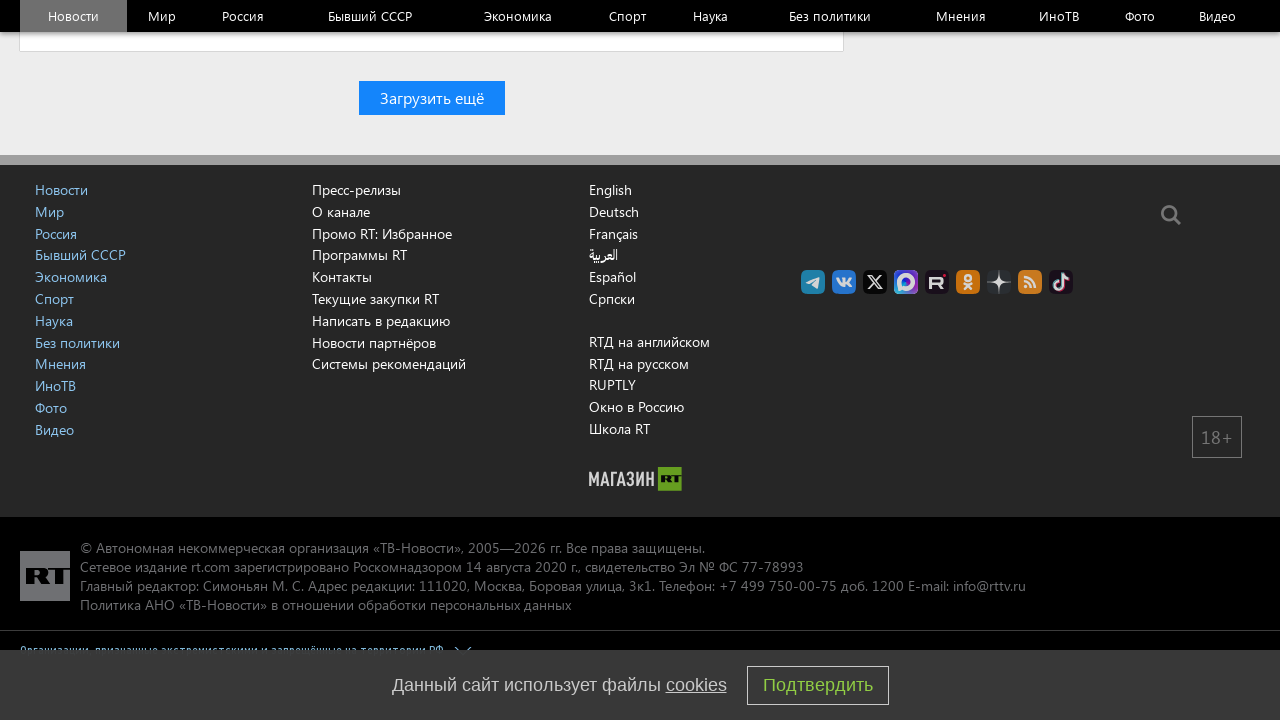

Clicked the Load More button to load additional news articles
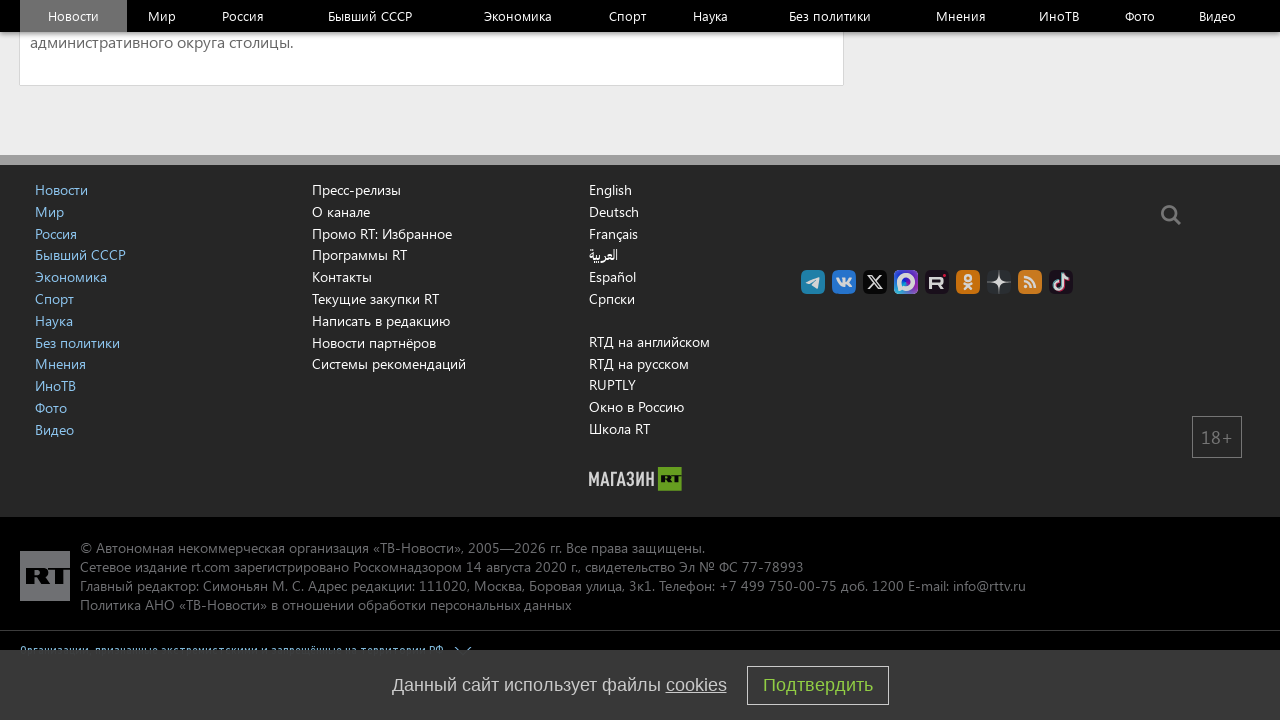

Waited 2 seconds for new content to load
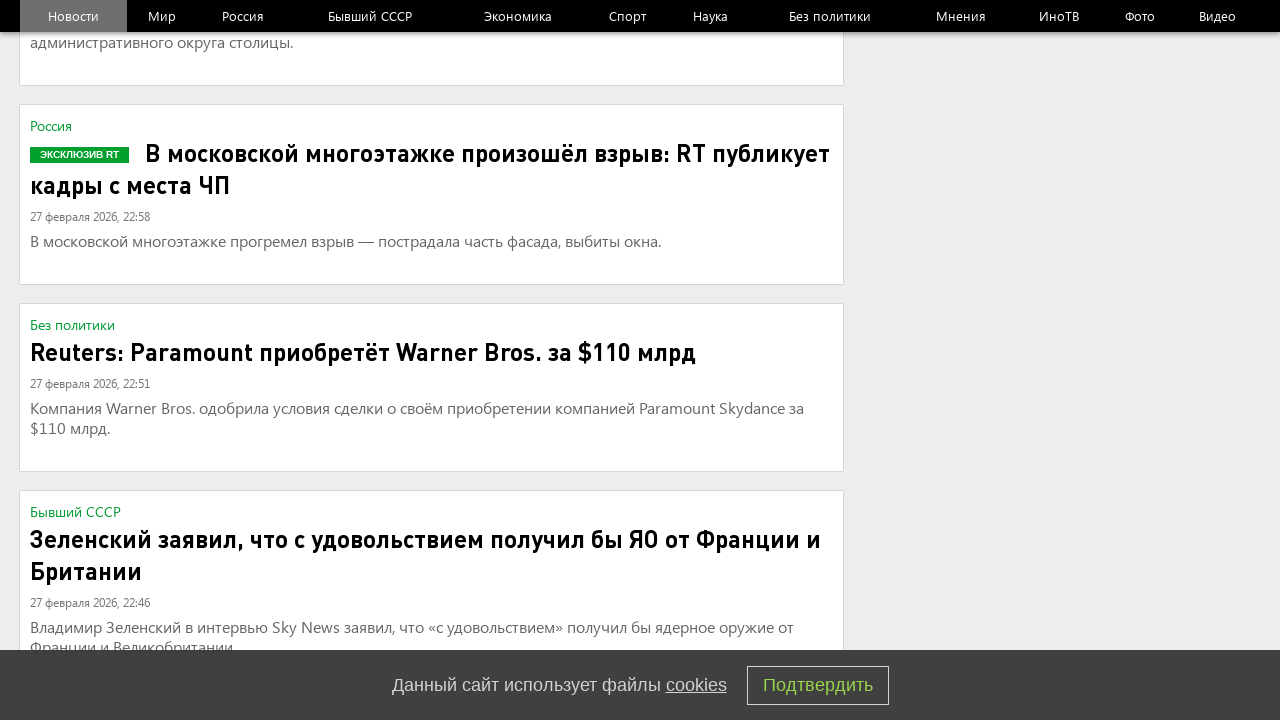

Scrolled down the page by 3500 pixels to bring Load More button into view
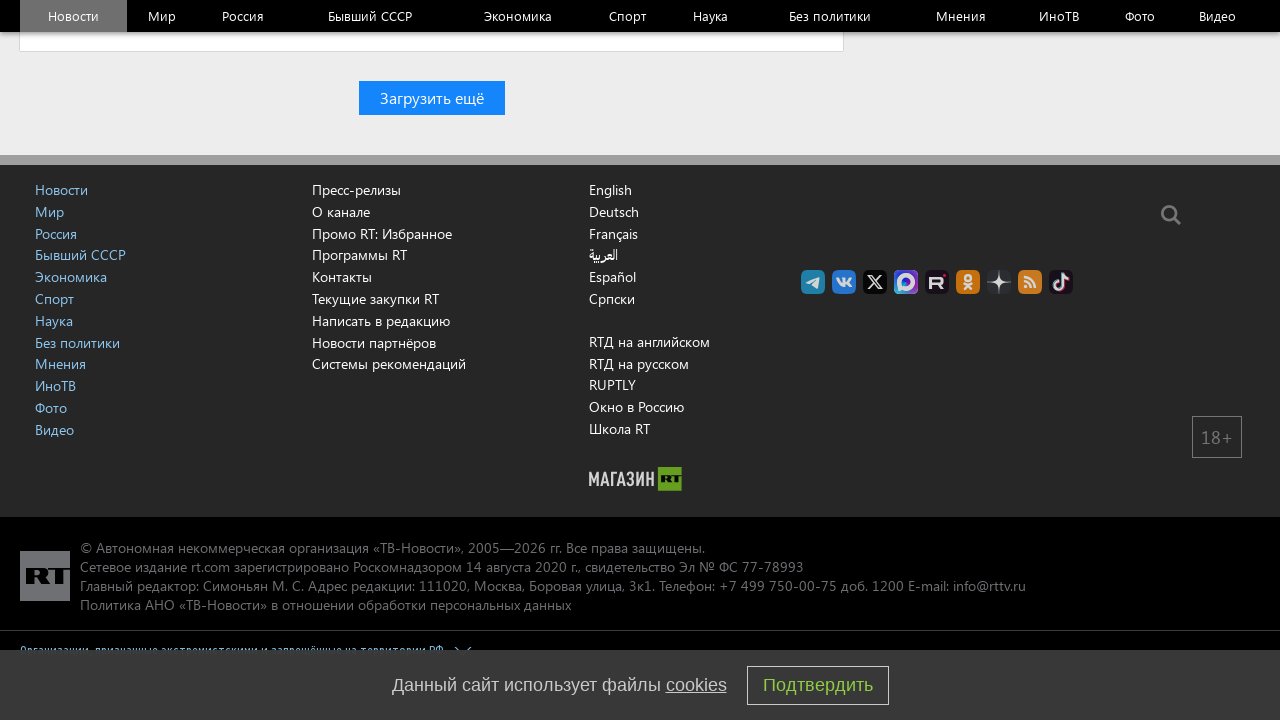

Load More button appeared on the page
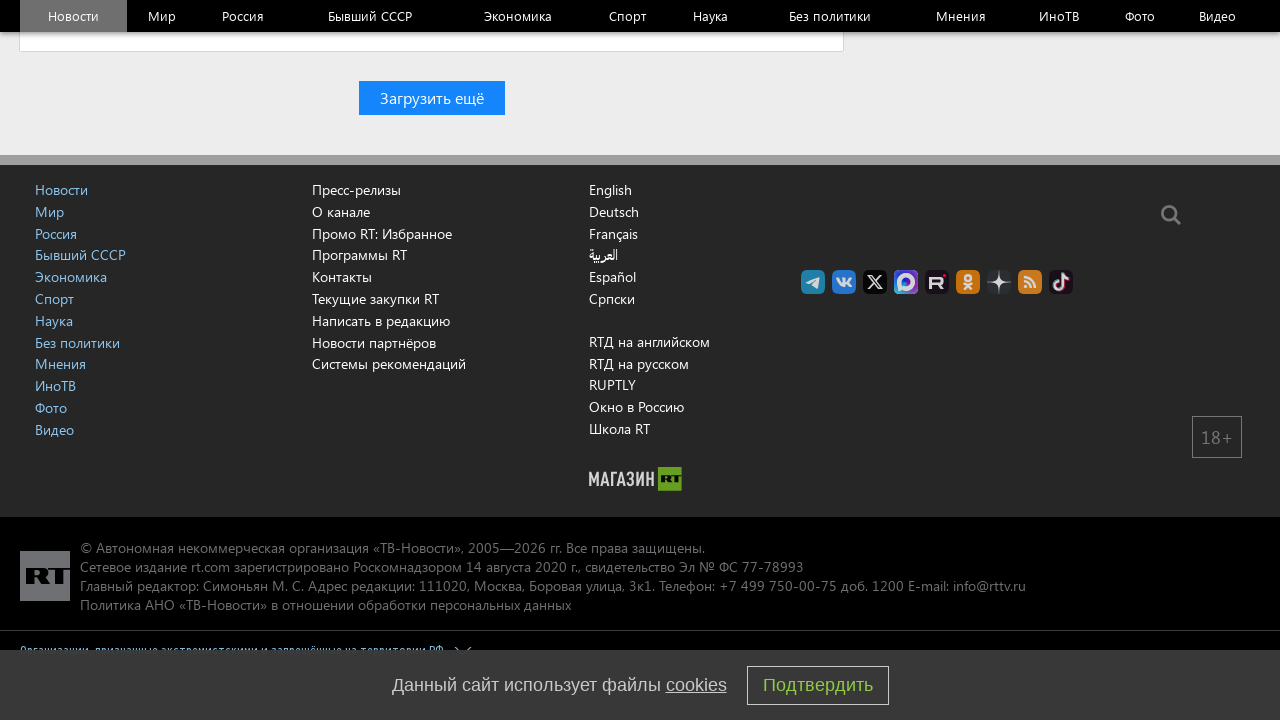

Clicked the Load More button to load additional news articles
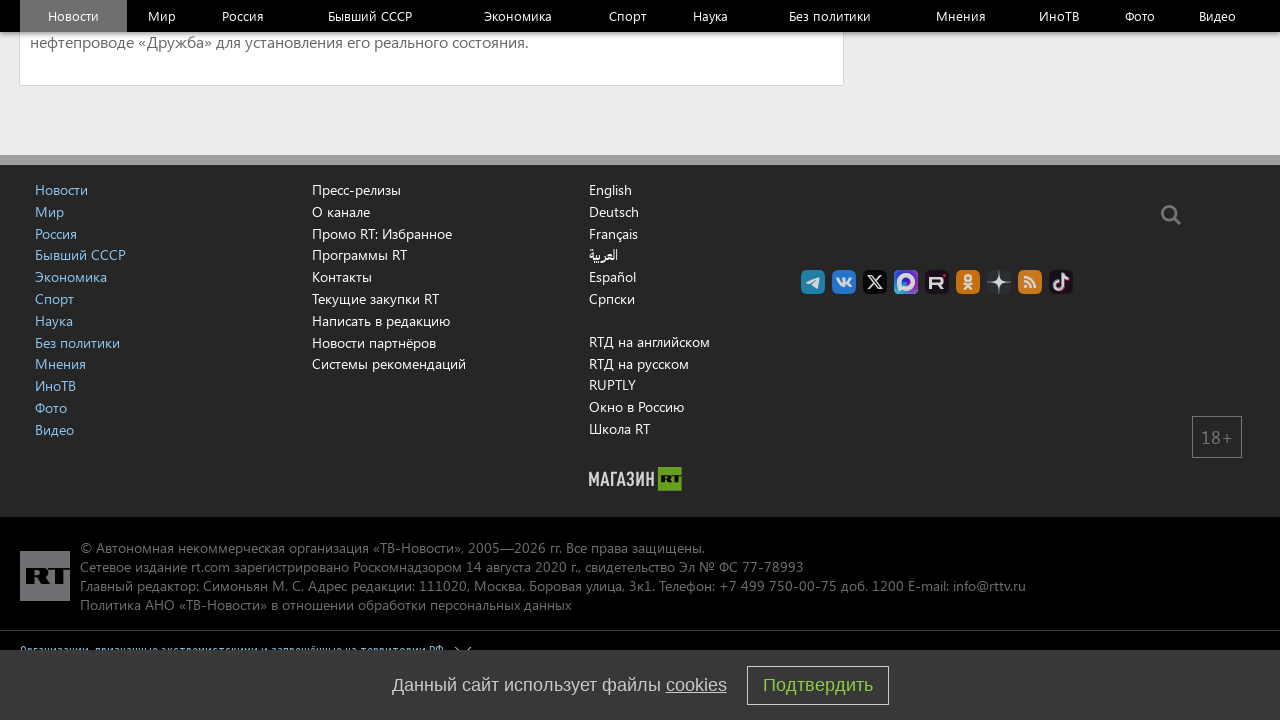

Waited 2 seconds for new content to load
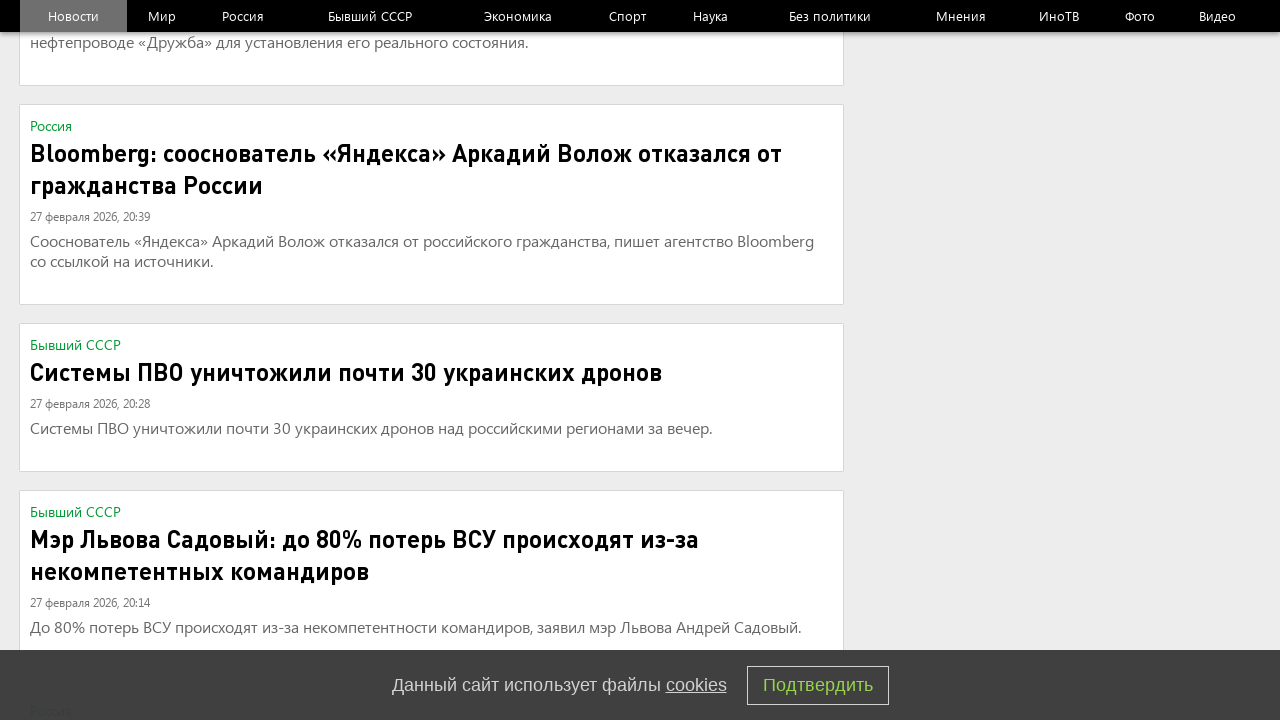

Scrolled down the page by 3500 pixels to bring Load More button into view
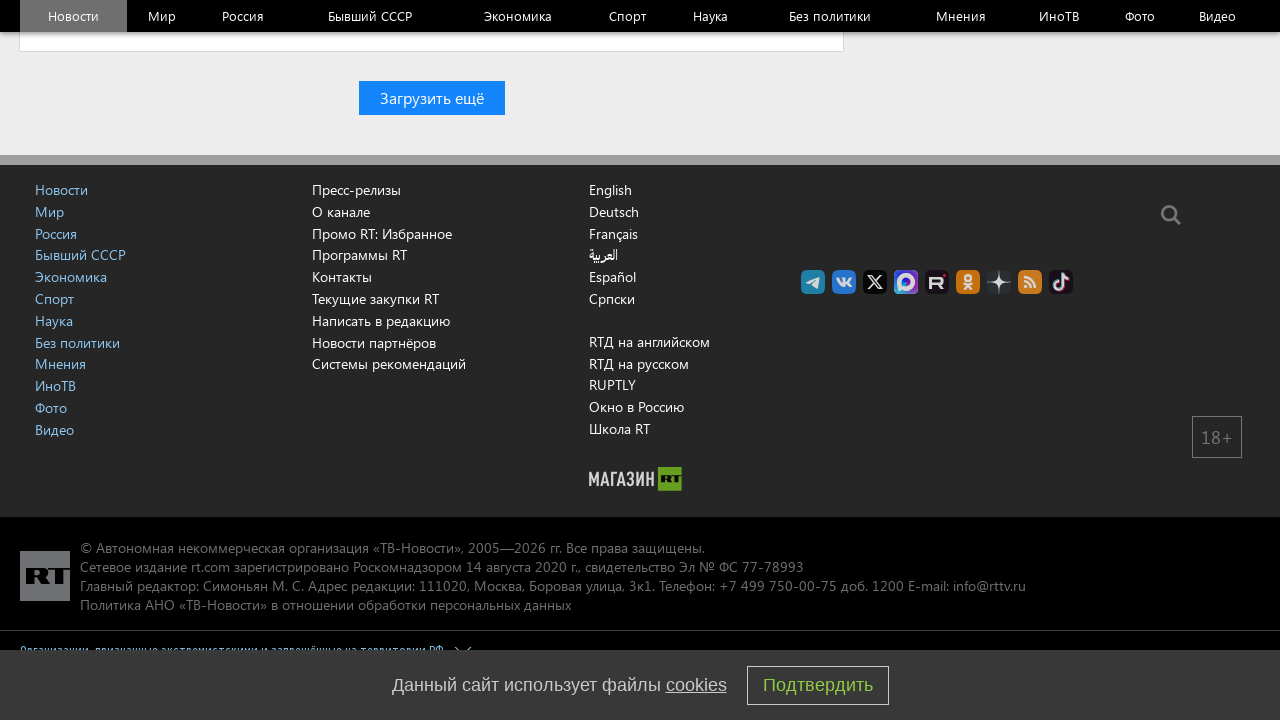

Load More button appeared on the page
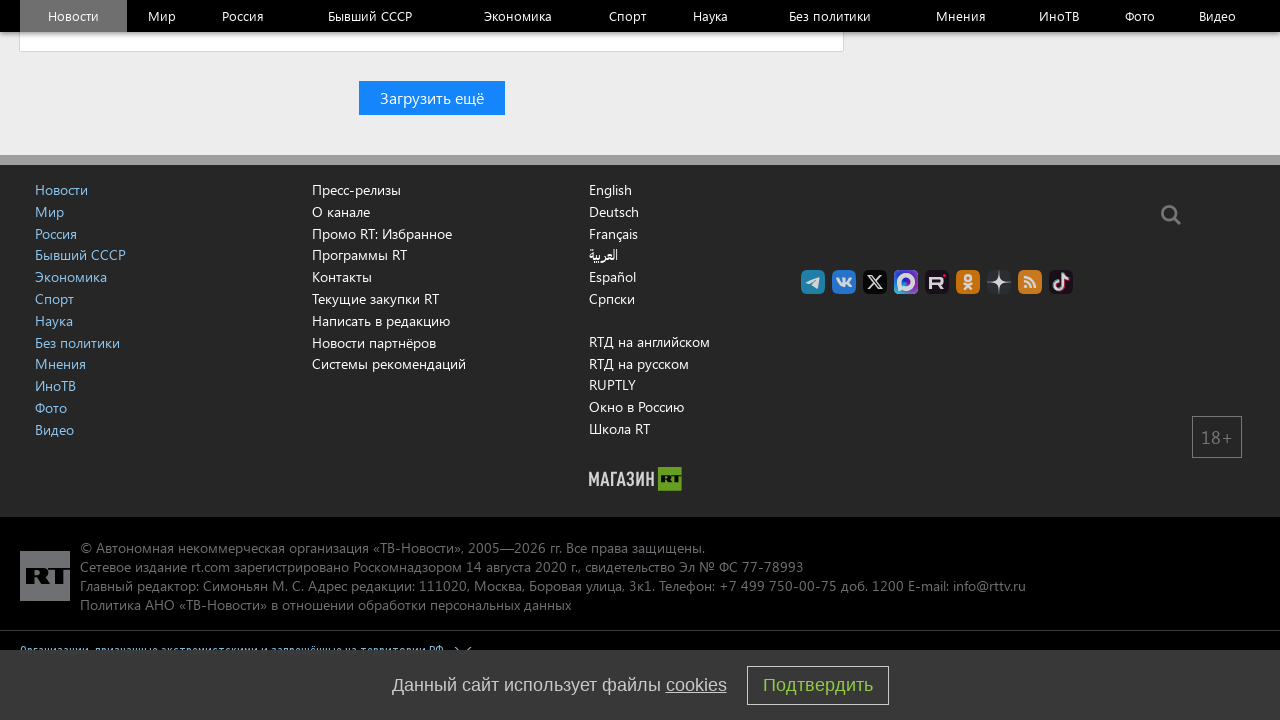

Clicked the Load More button to load additional news articles
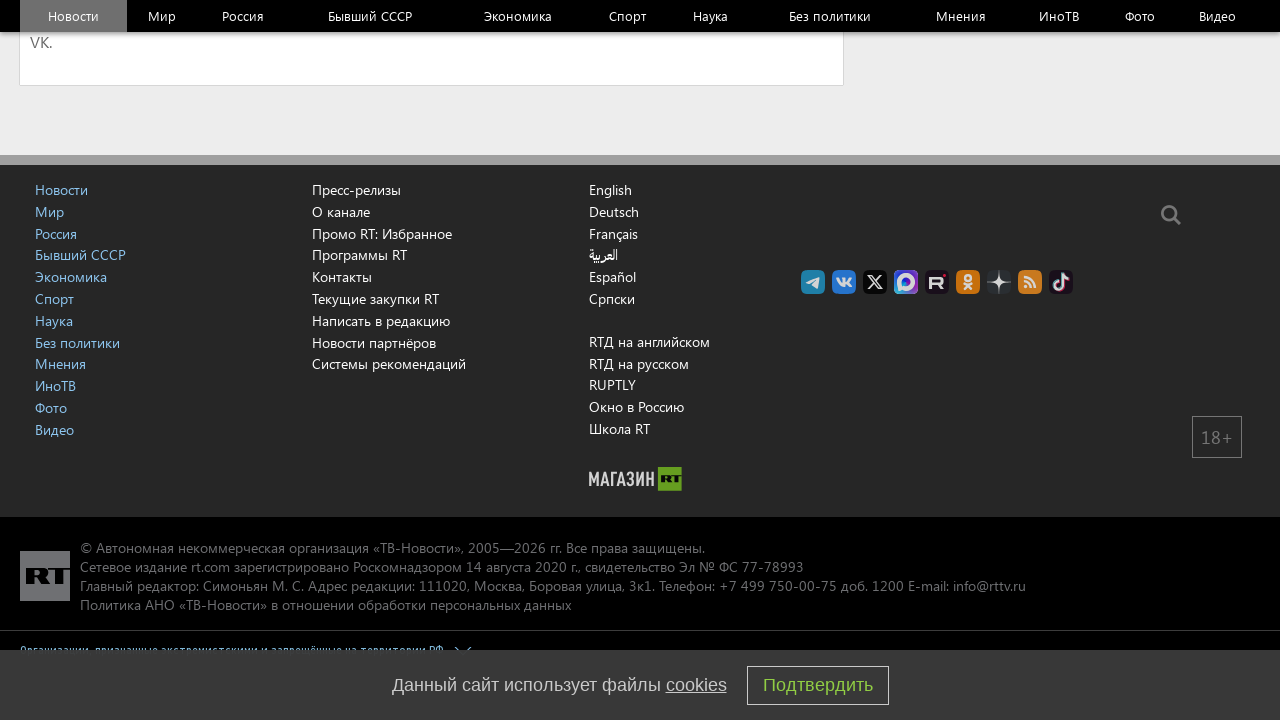

Waited 2 seconds for new content to load
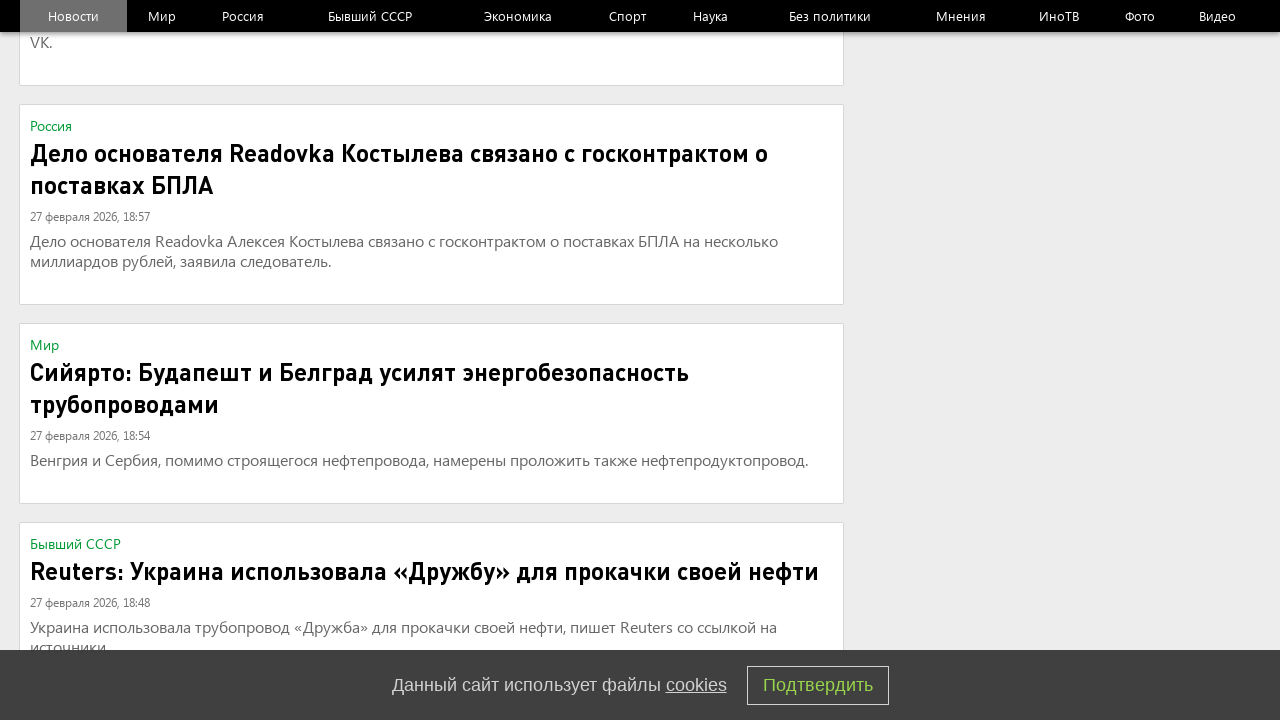

Scrolled down the page by 3500 pixels to bring Load More button into view
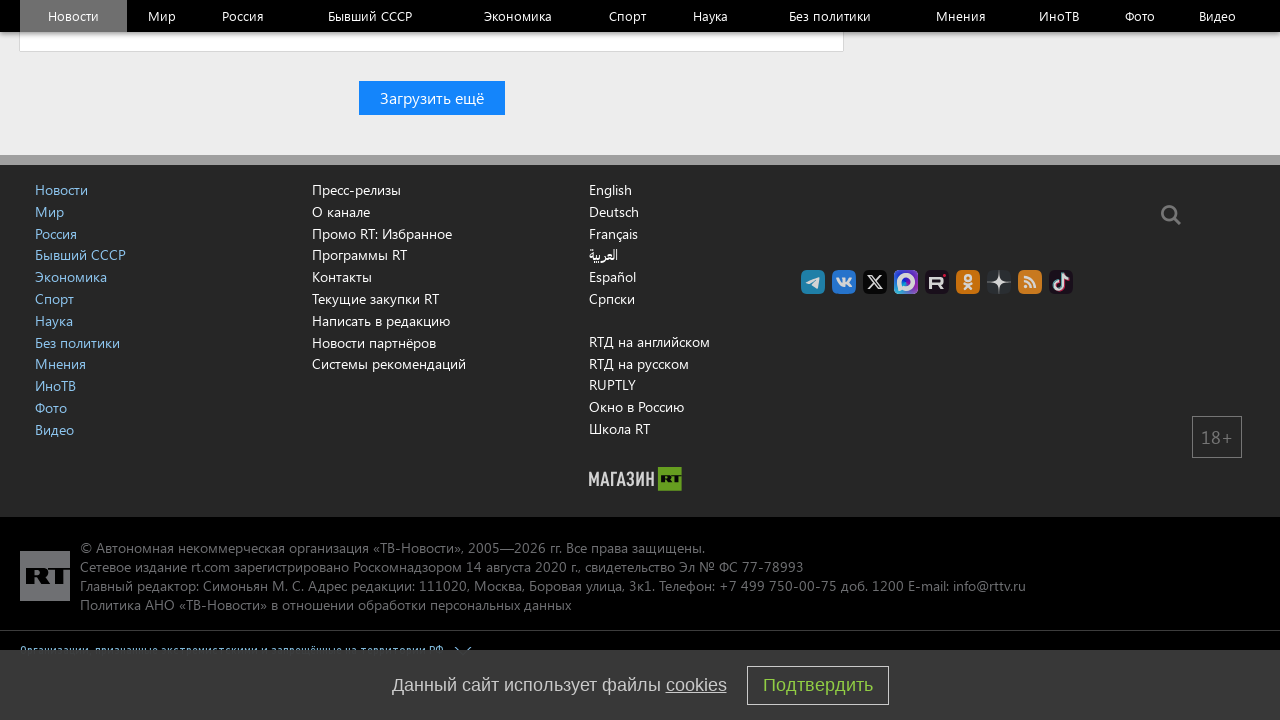

Load More button appeared on the page
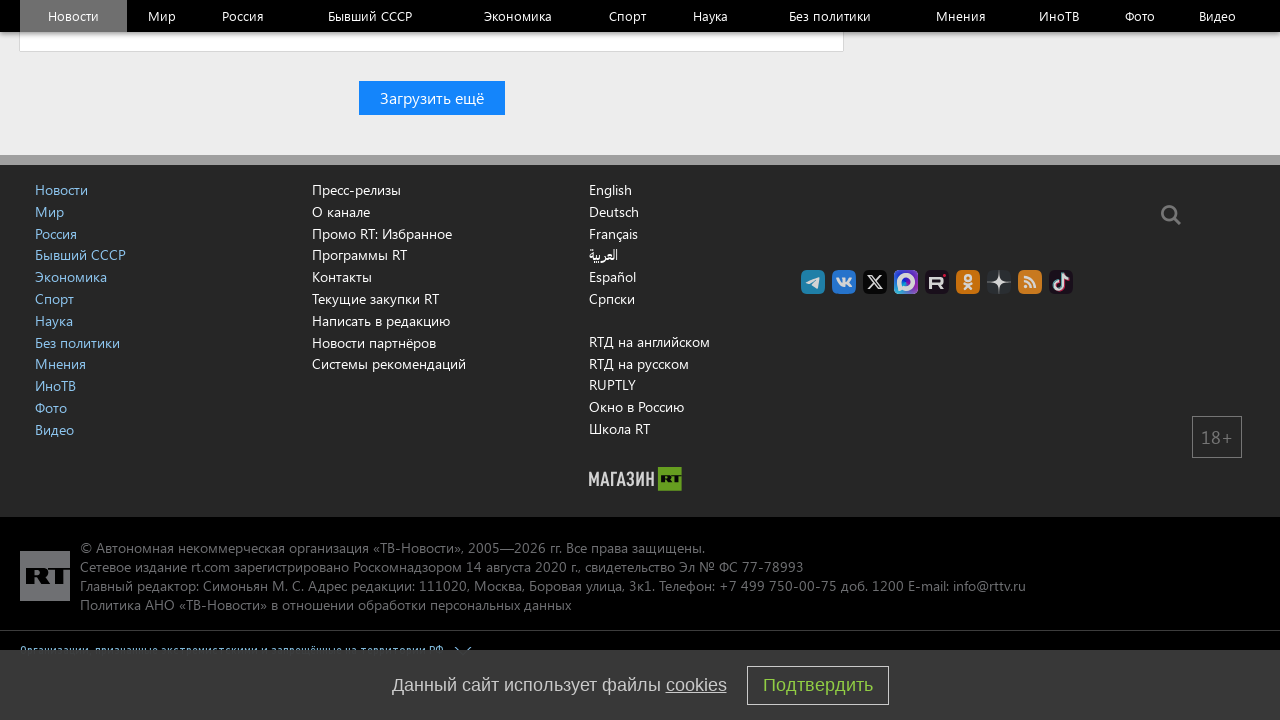

Clicked the Load More button to load additional news articles
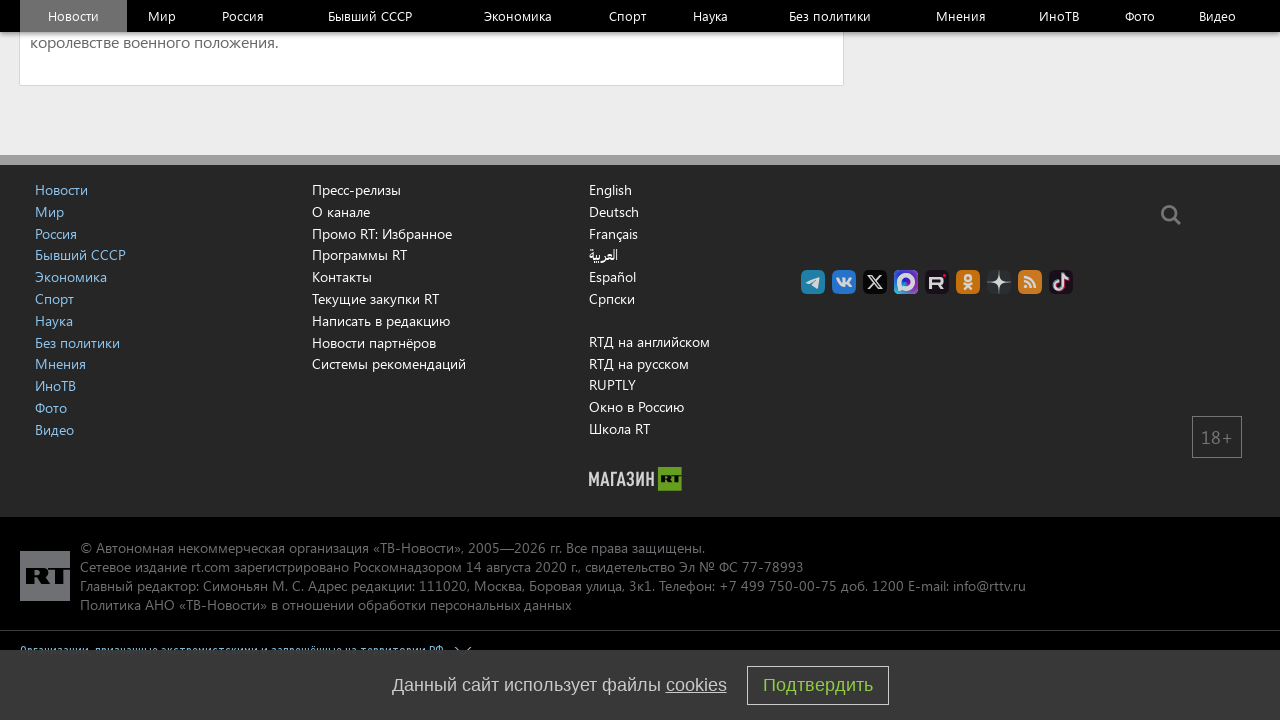

Waited 2 seconds for new content to load
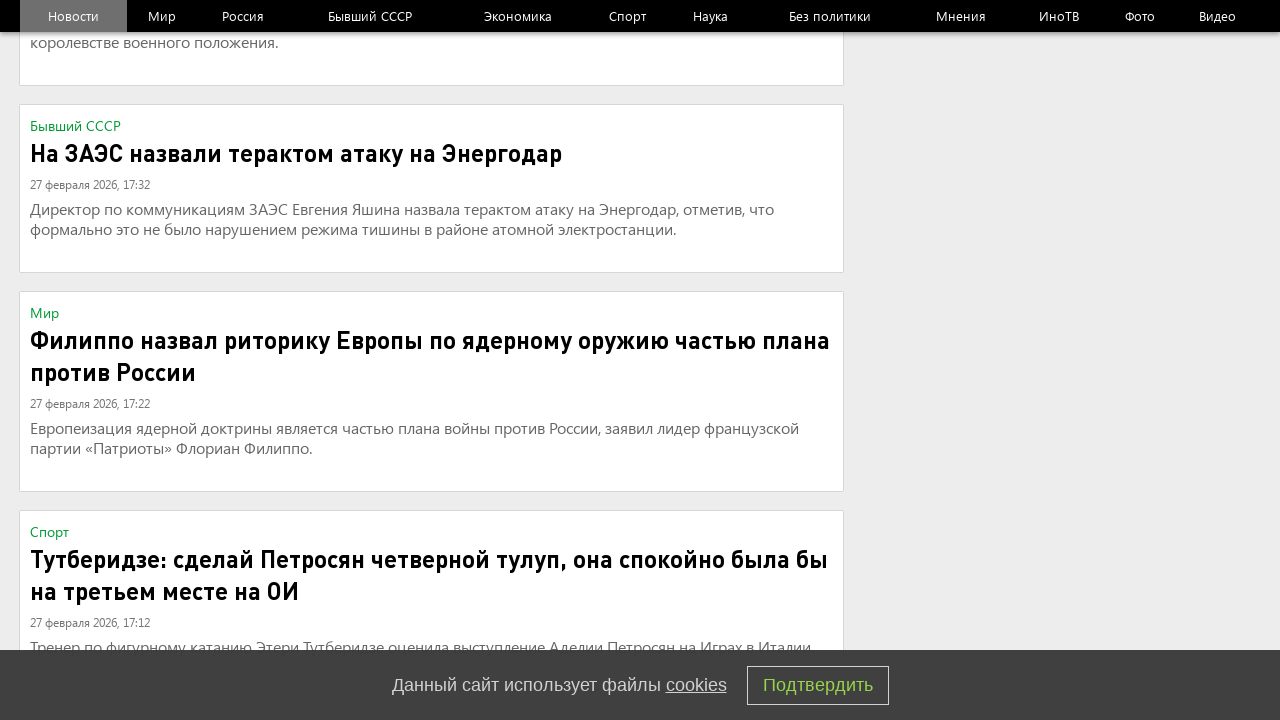

Verified that news article cards are displayed on the page
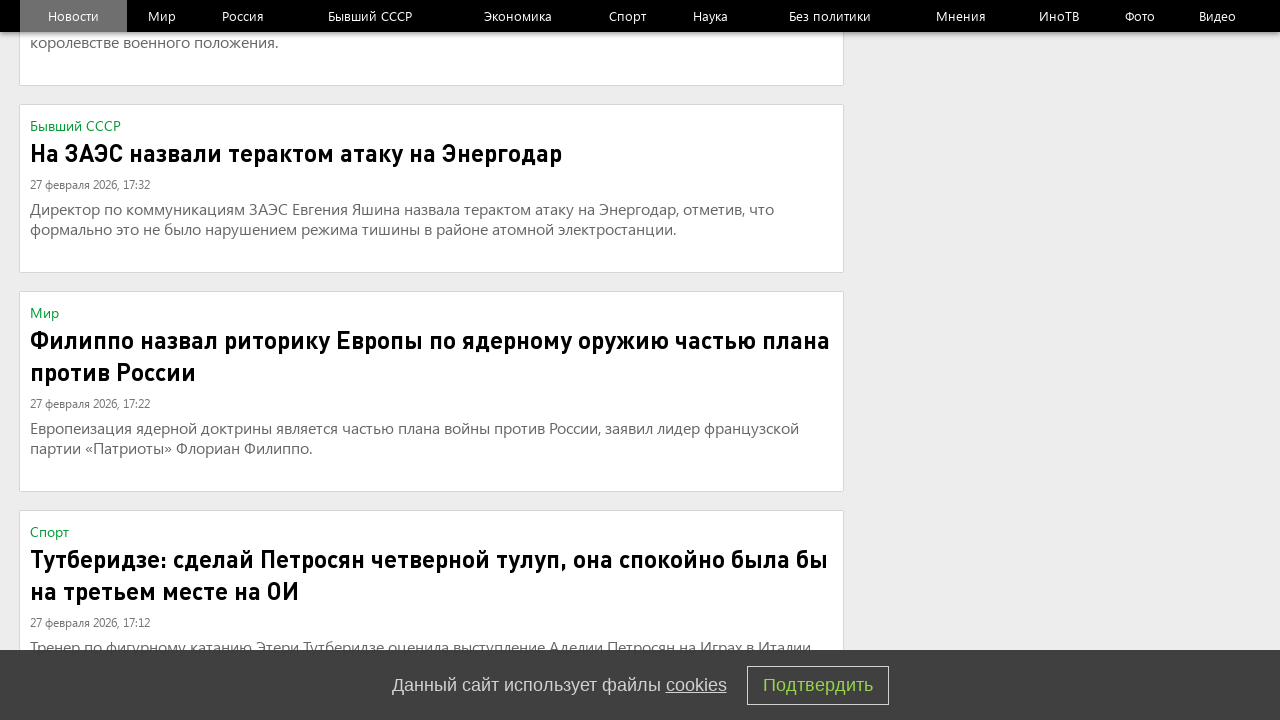

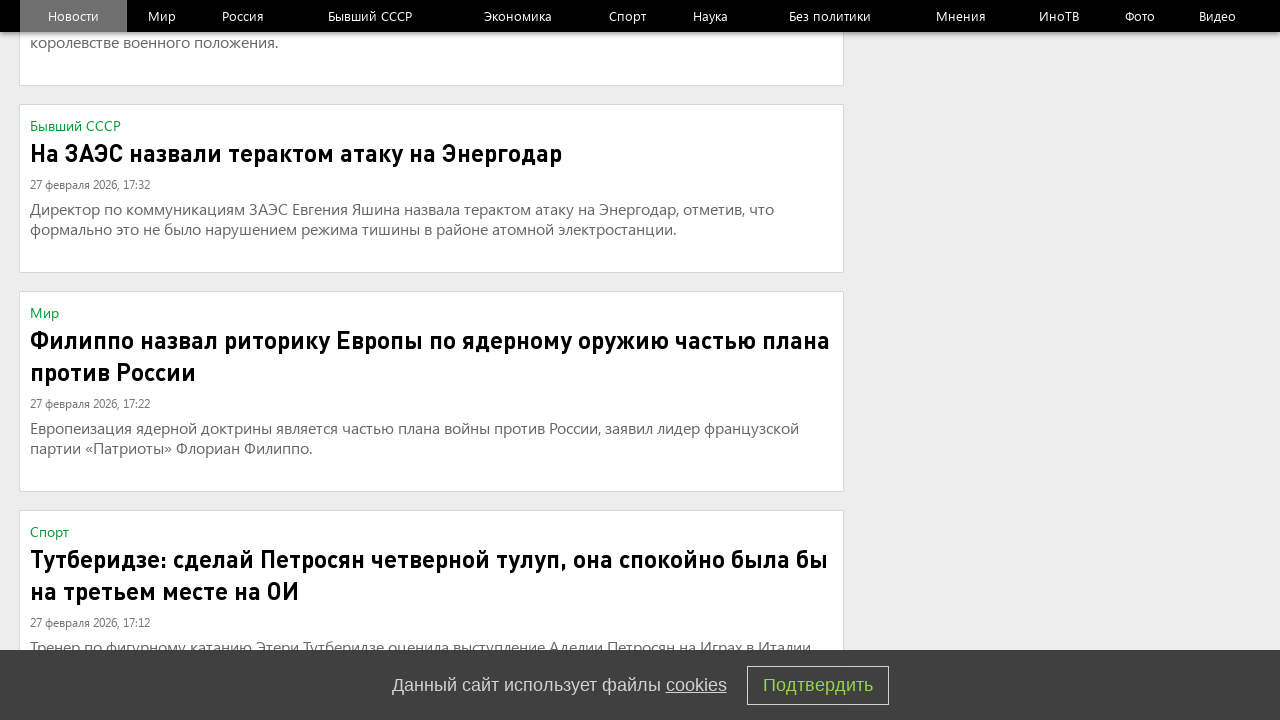